Tests form filling on a dynamic attributes training page by locating form fields using XPath with partial attribute matching and submitting a sign-up form

Starting URL: https://v1.training-support.net/selenium/dynamic-attributes

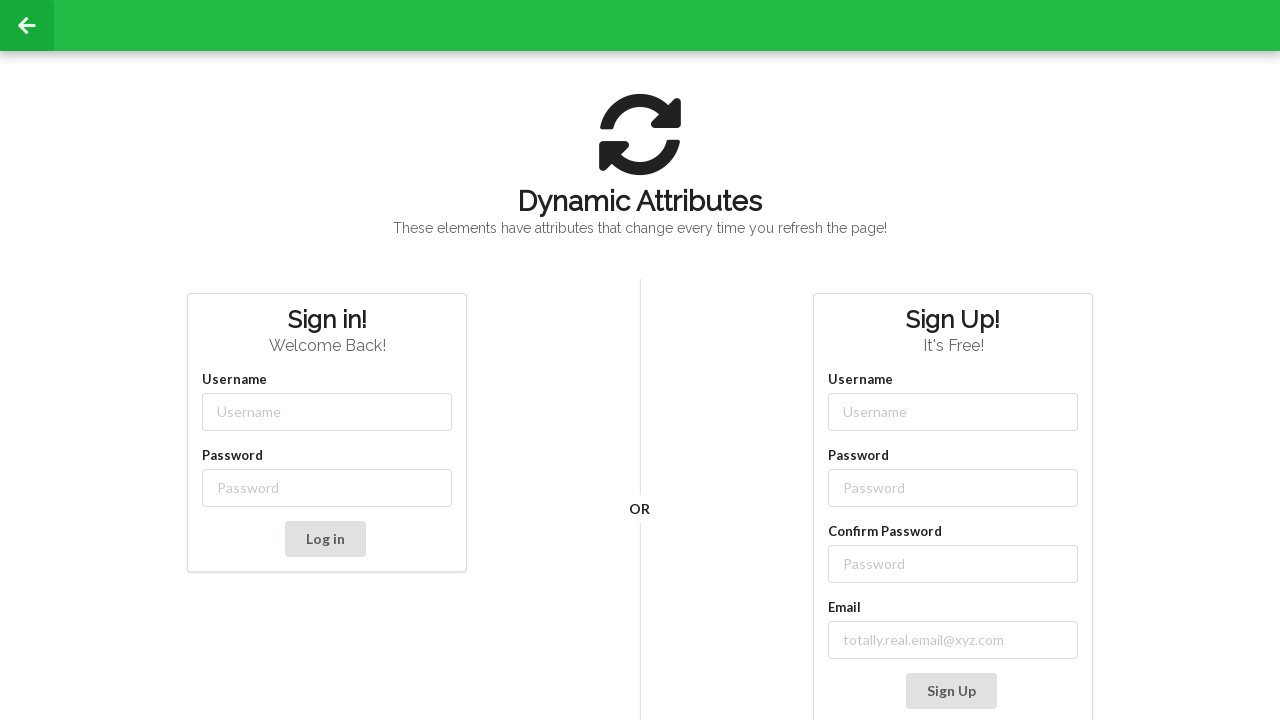

Filled username field with 'NewUser' using partial class match on input[class*='-username']
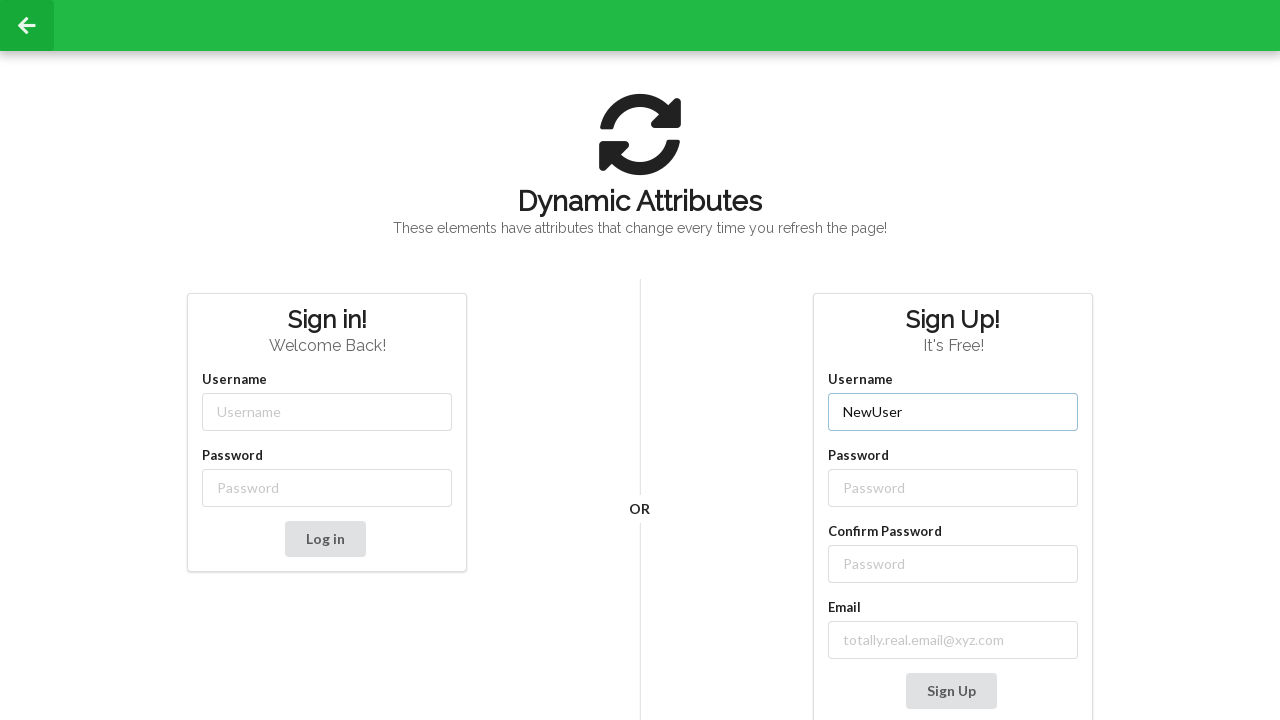

Filled password field with 'SecurePass123' using partial class match on input[class*='-password']
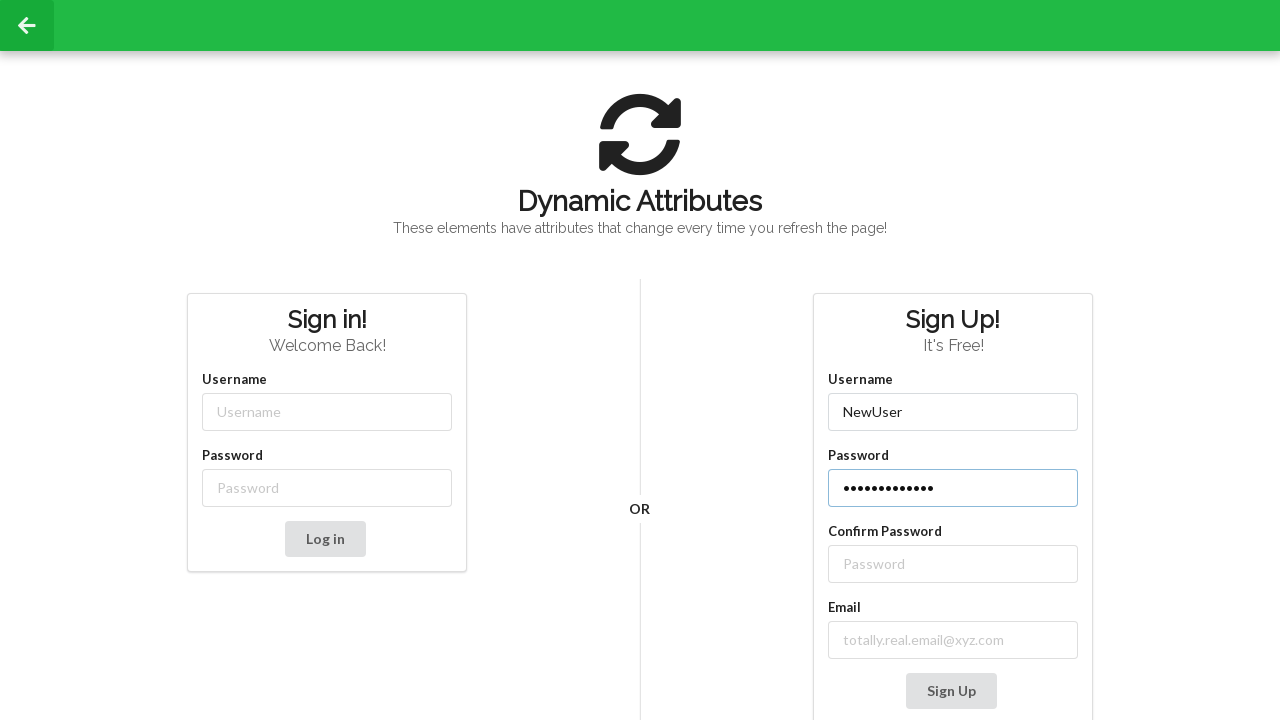

Filled confirm password field with 'SecurePass123' using XPath sibling selector on //label[text()='Confirm Password']/following-sibling::input
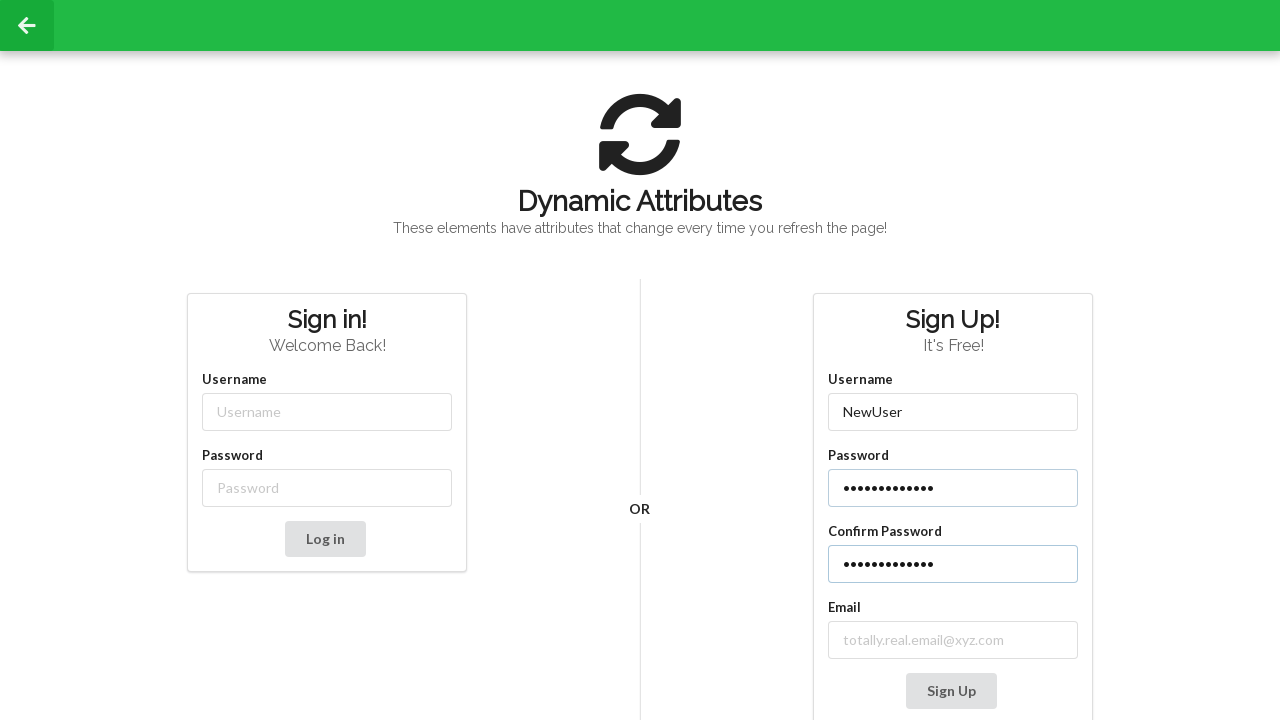

Filled email field with 'testuser@example.com' using XPath partial text match on //label[contains(text(), 'mail')]/following-sibling::input
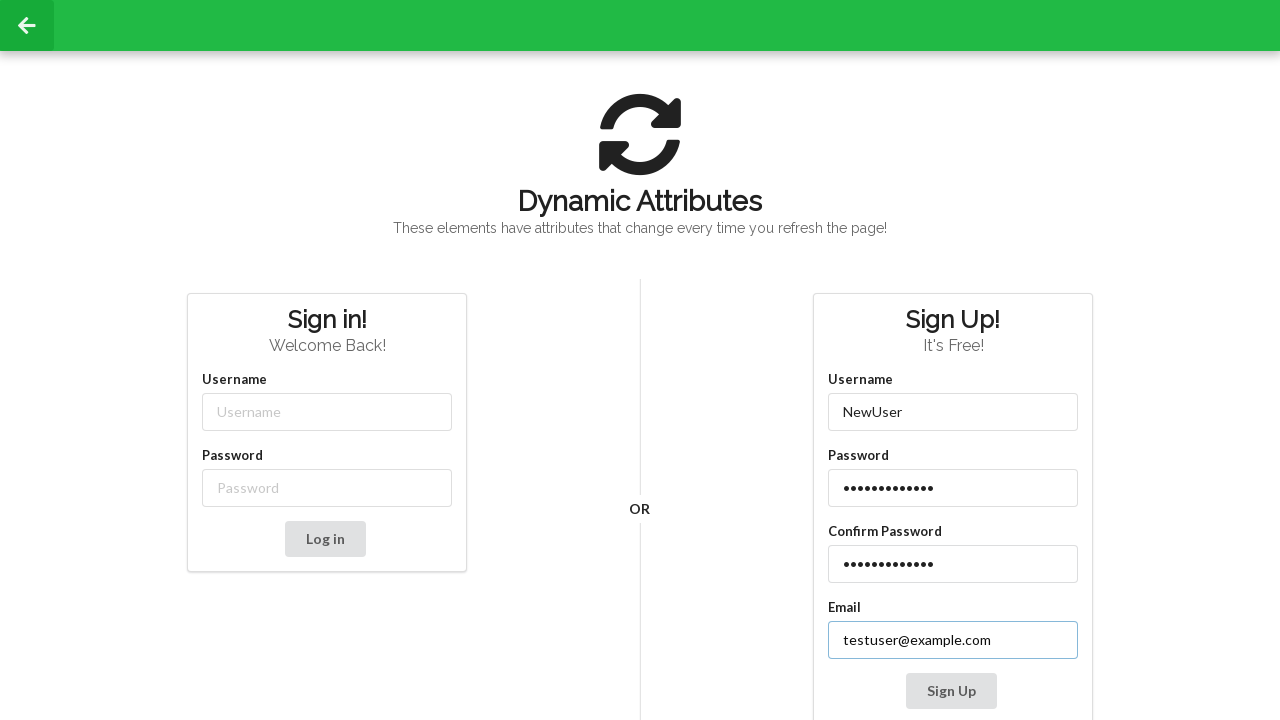

Clicked Sign Up button to submit the form at (951, 691) on xpath=//button[contains(text(), 'Sign Up')]
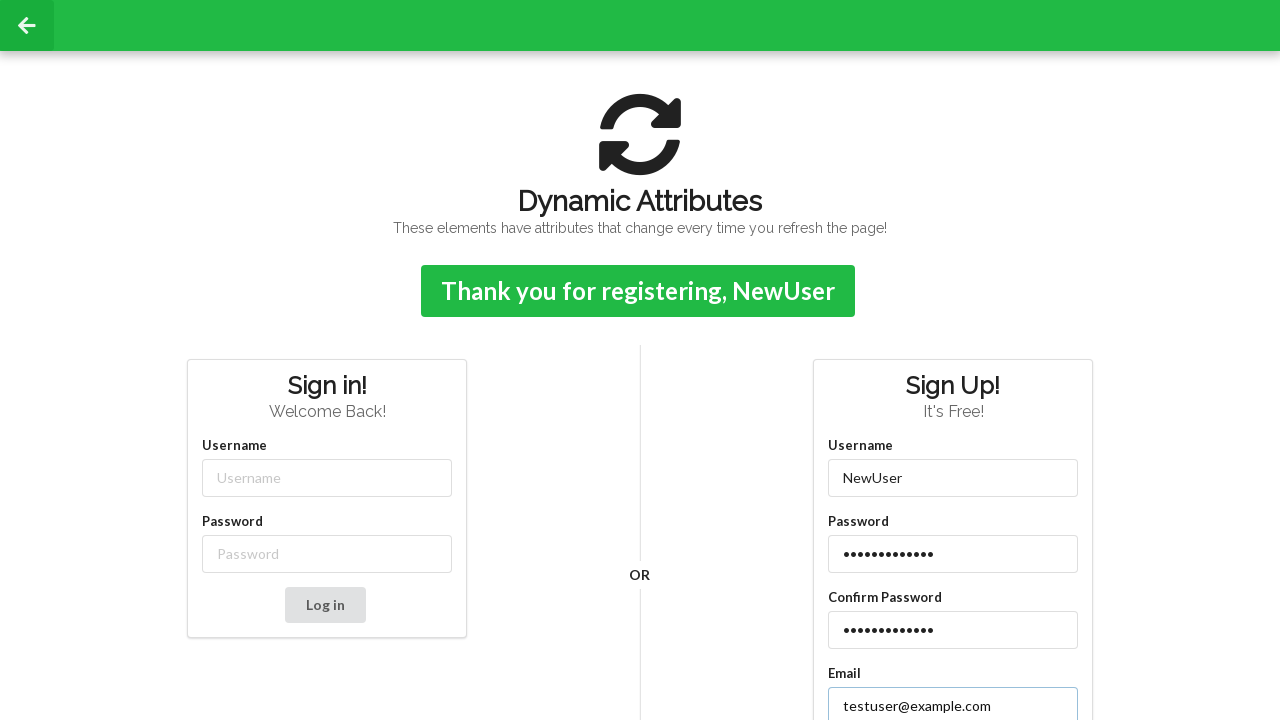

Confirmation message appeared after form submission
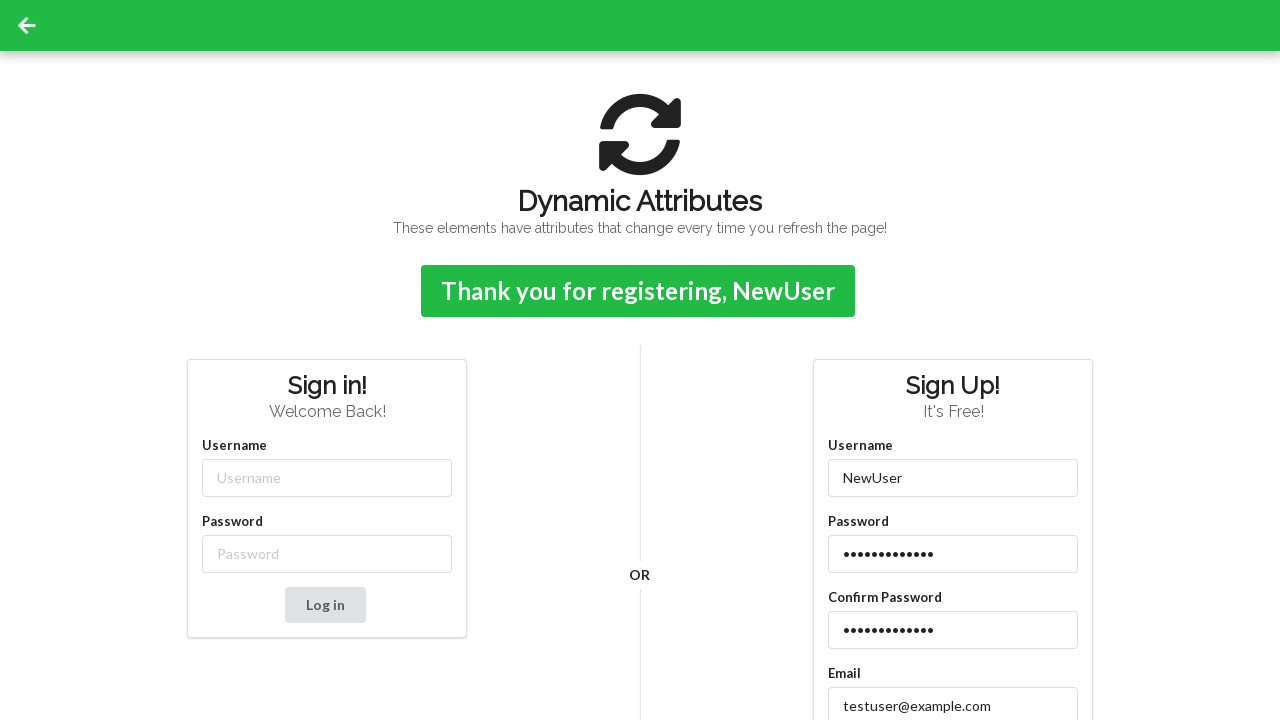

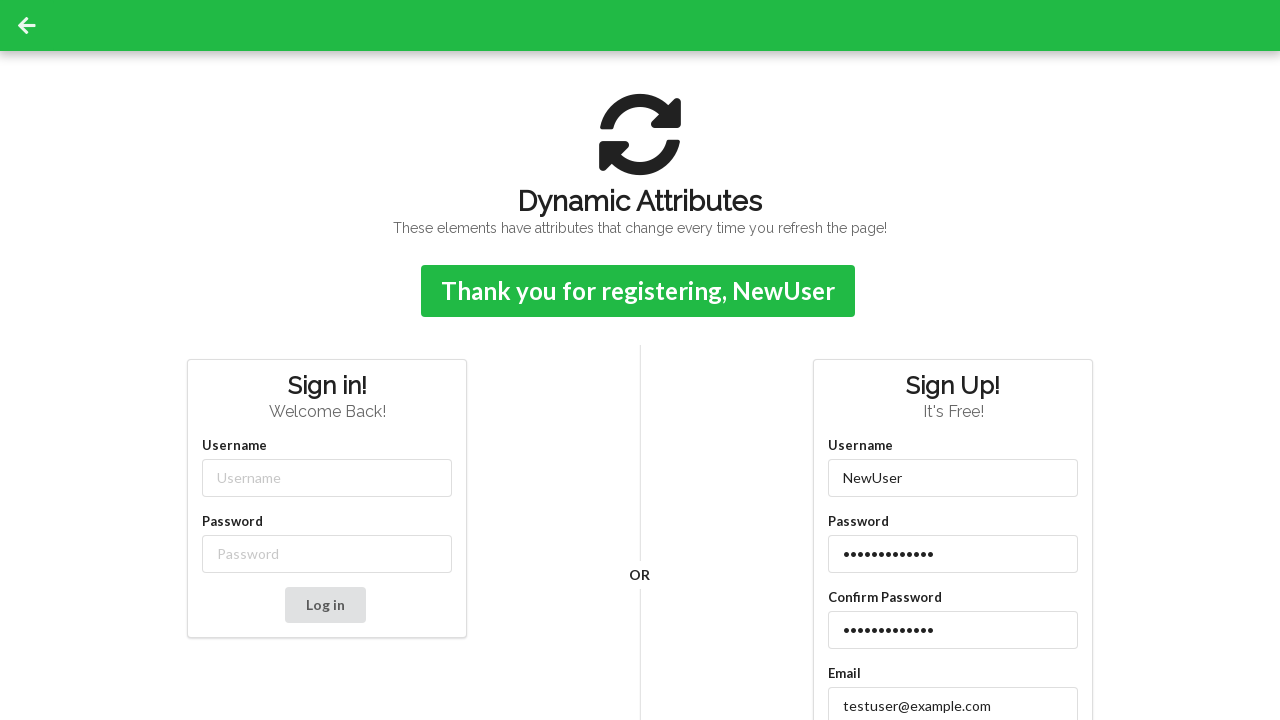